Navigates to Express.com and retrieves the page title

Starting URL: https://www.express.com

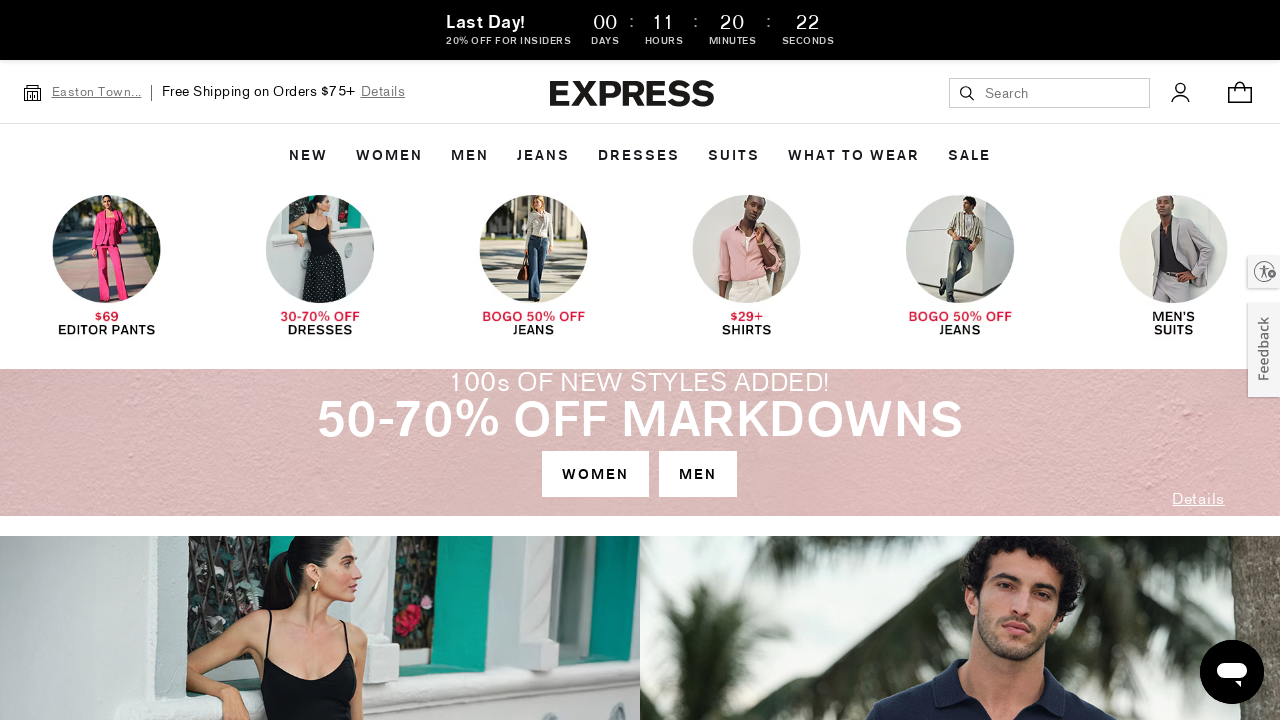

Navigated to Express.com
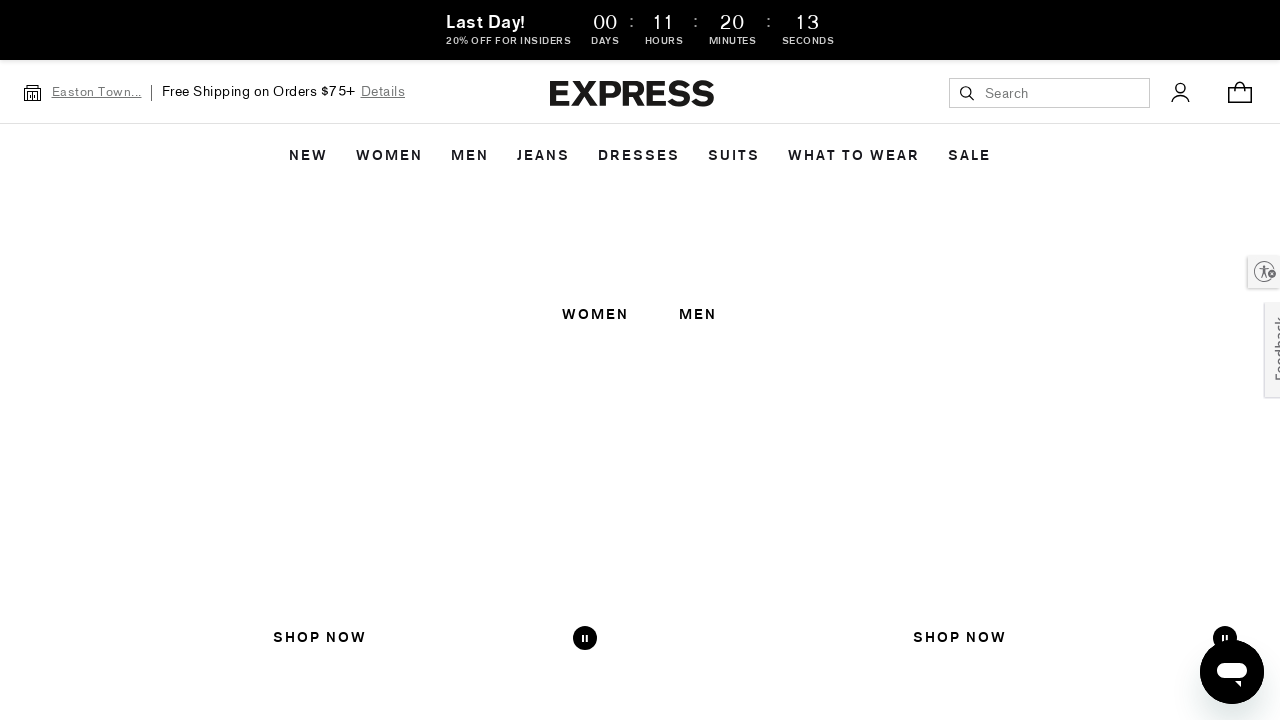

Retrieved page title: Express - Men's & Women's Clothing
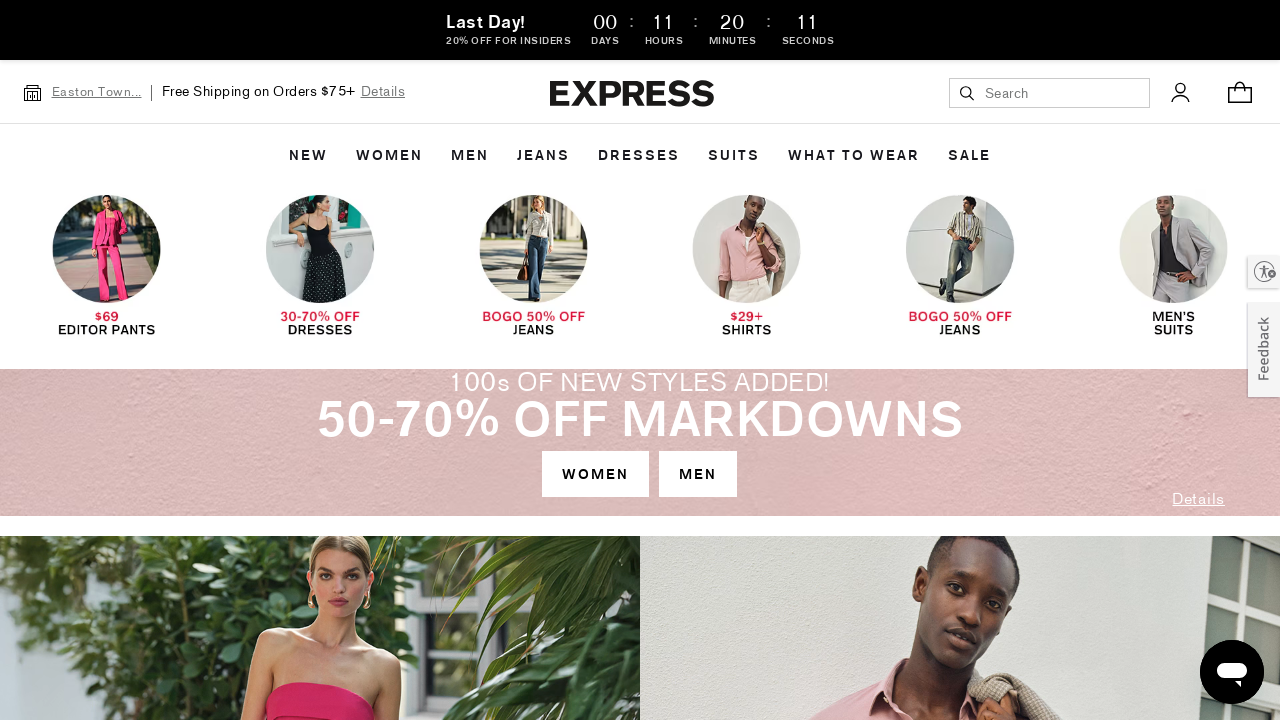

Printed page title to console
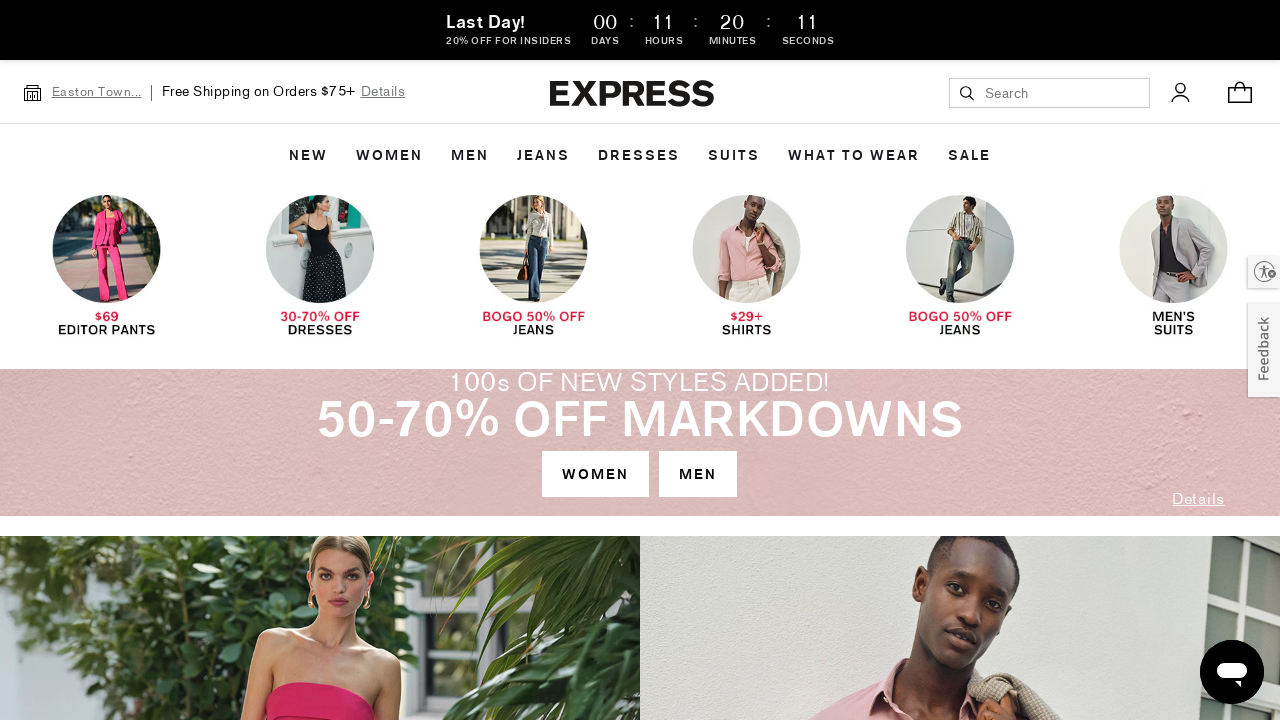

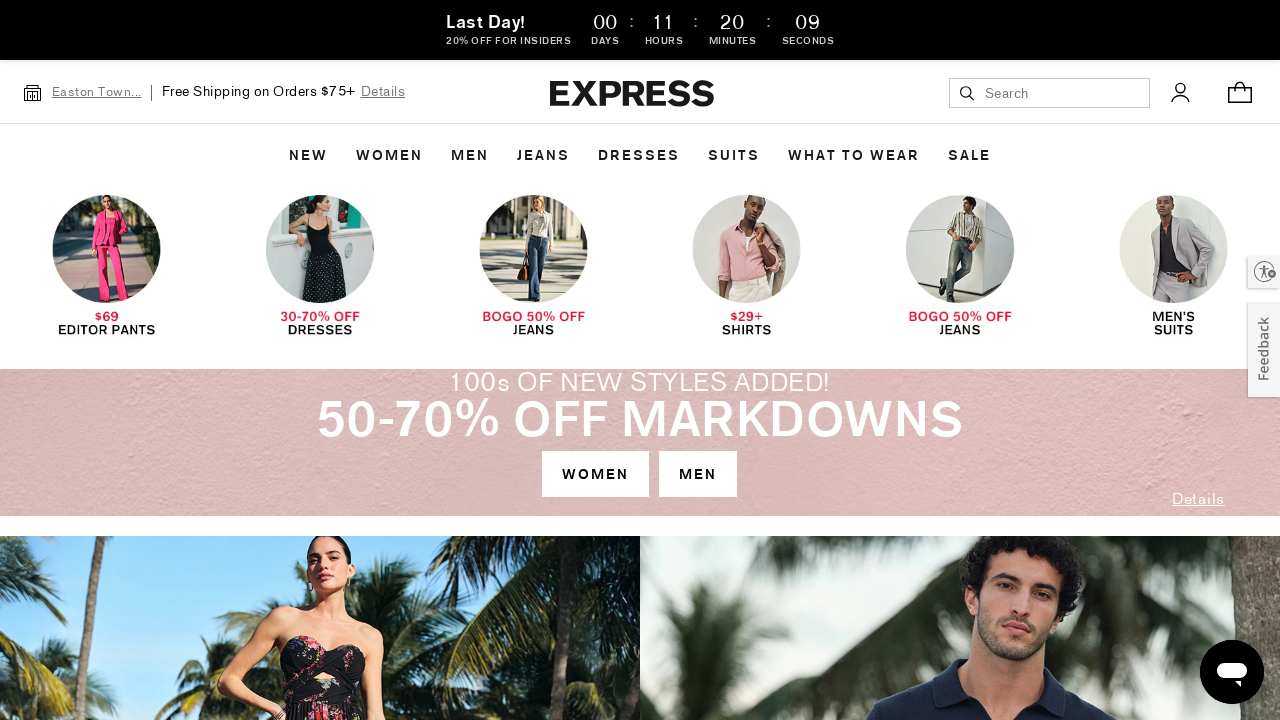